Tests that new items are appended to the bottom of the list by adding 3 todos and verifying the count

Starting URL: https://demo.playwright.dev/todomvc

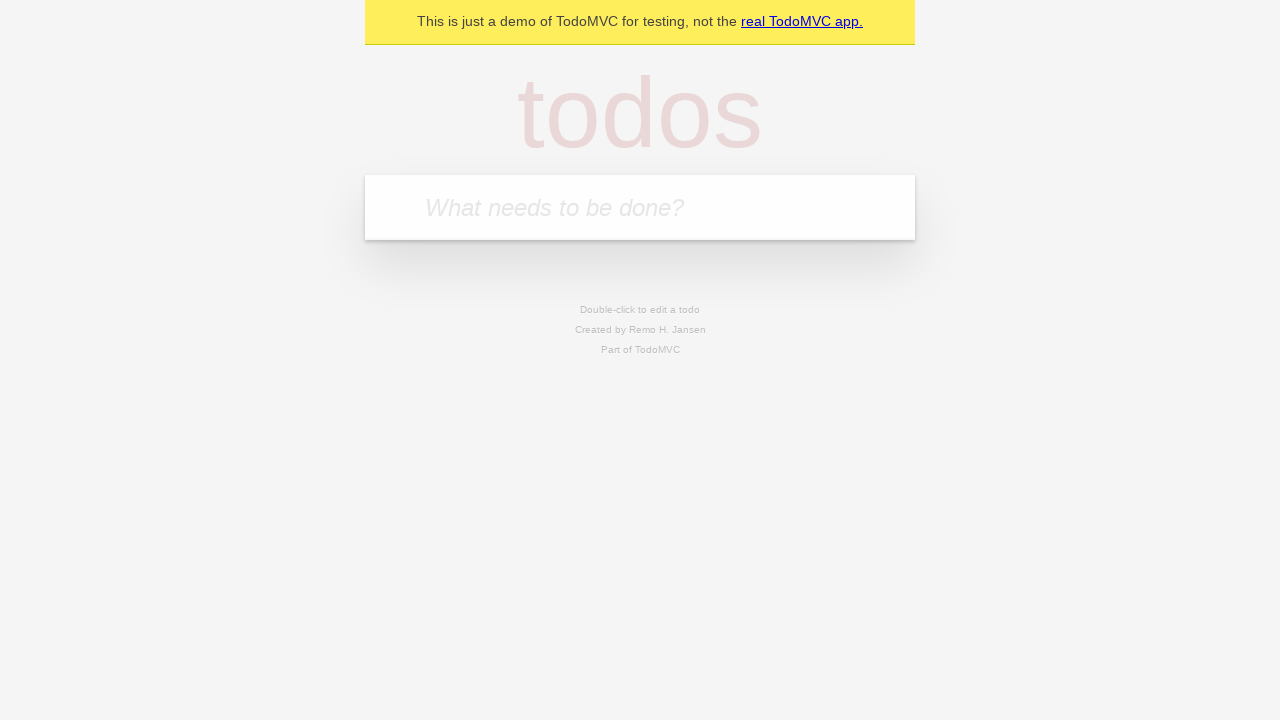

Navigated to TodoMVC demo application
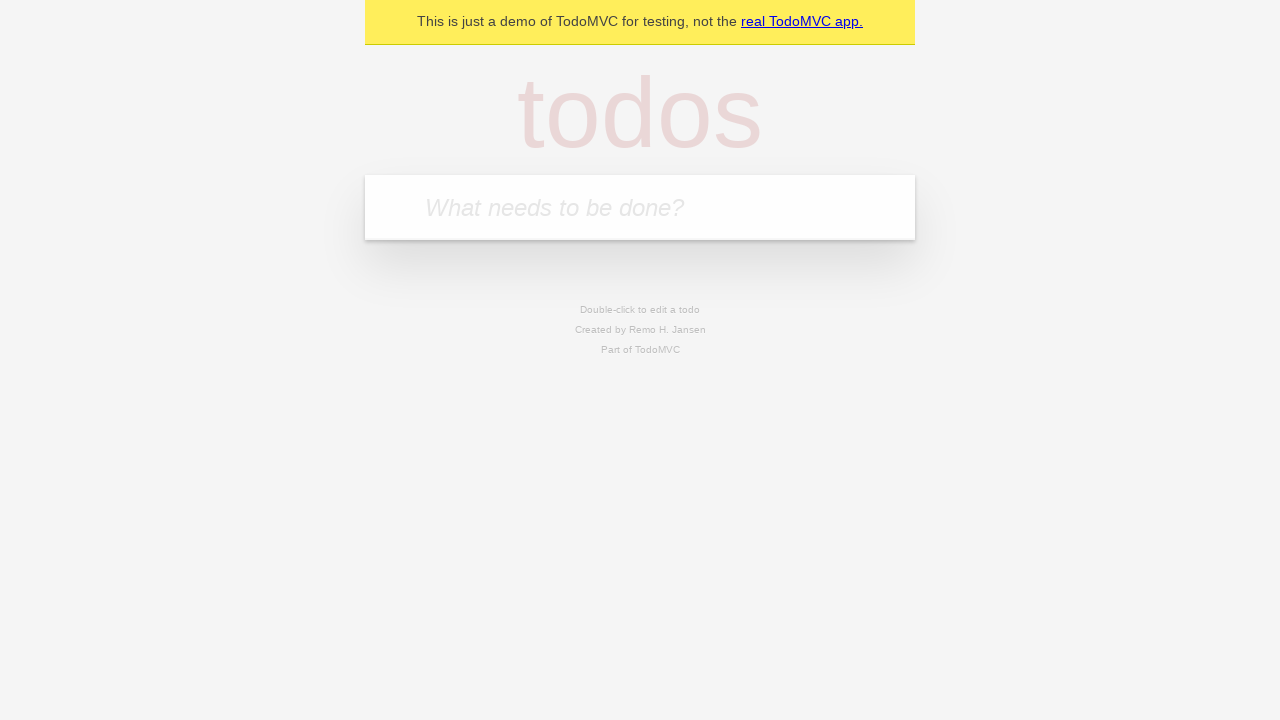

Located the new todo input field
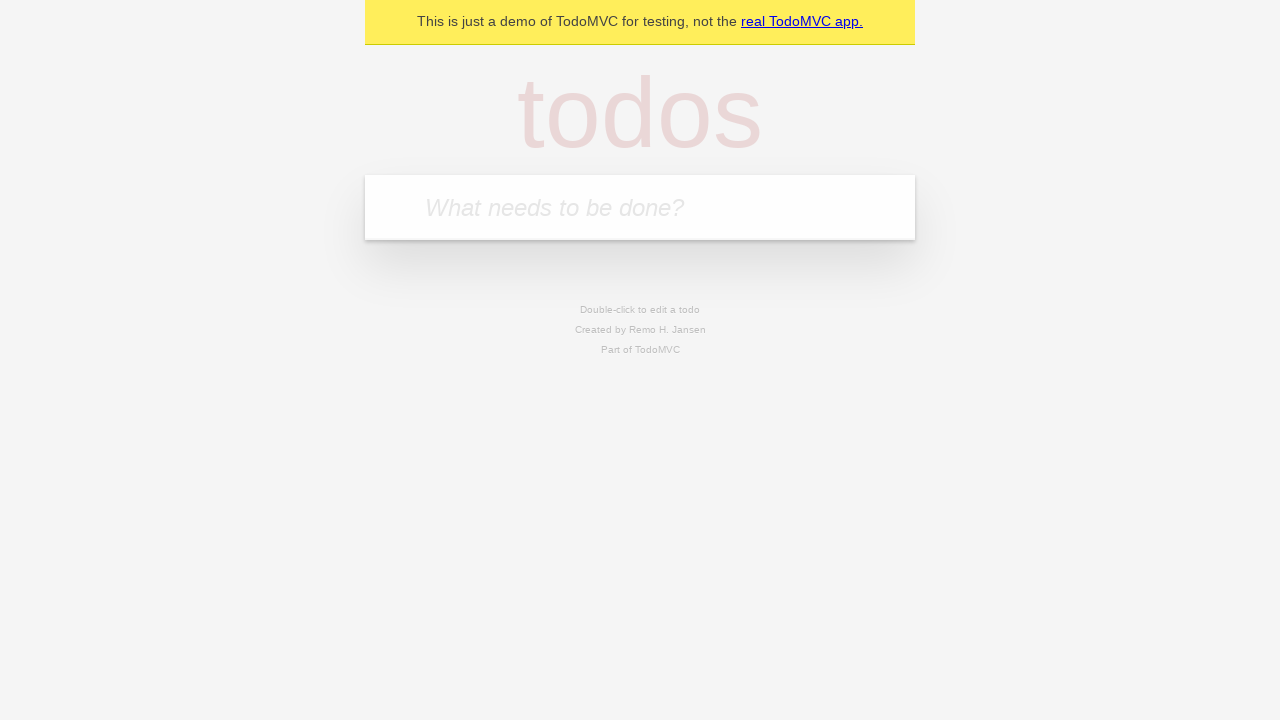

Filled first todo: 'buy some cheese' on internal:attr=[placeholder="What needs to be done?"i]
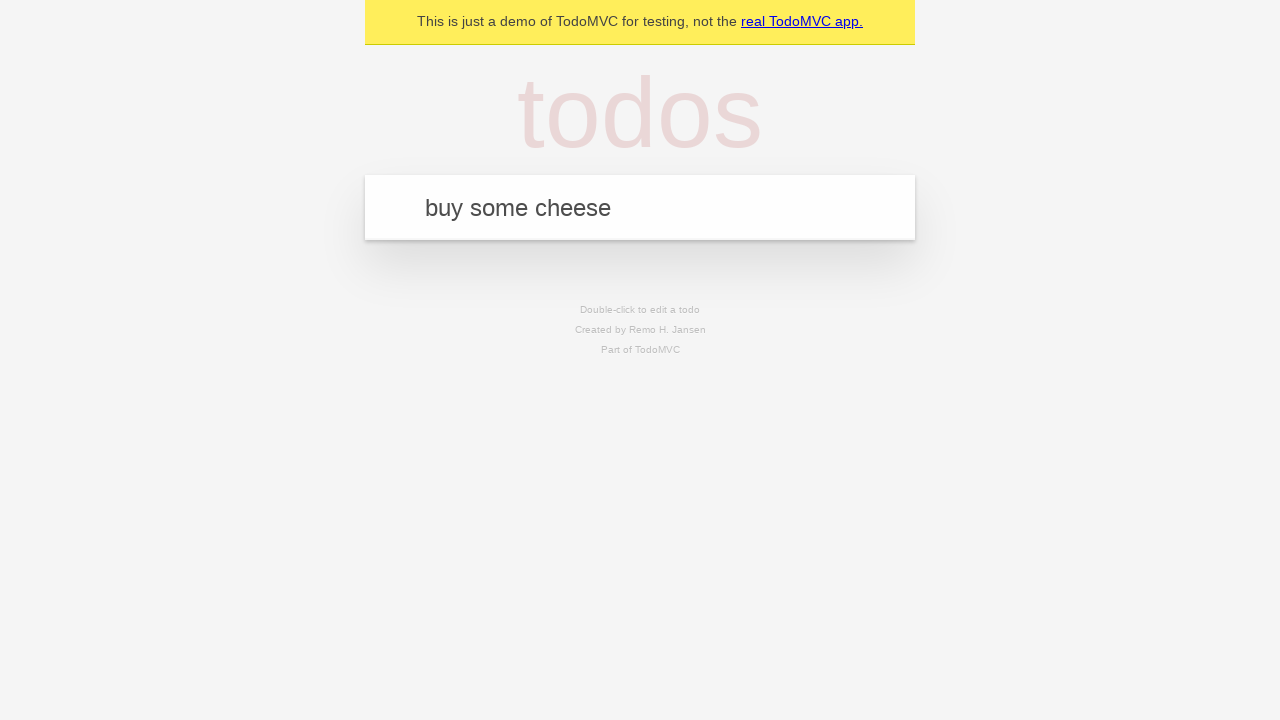

Pressed Enter to add first todo on internal:attr=[placeholder="What needs to be done?"i]
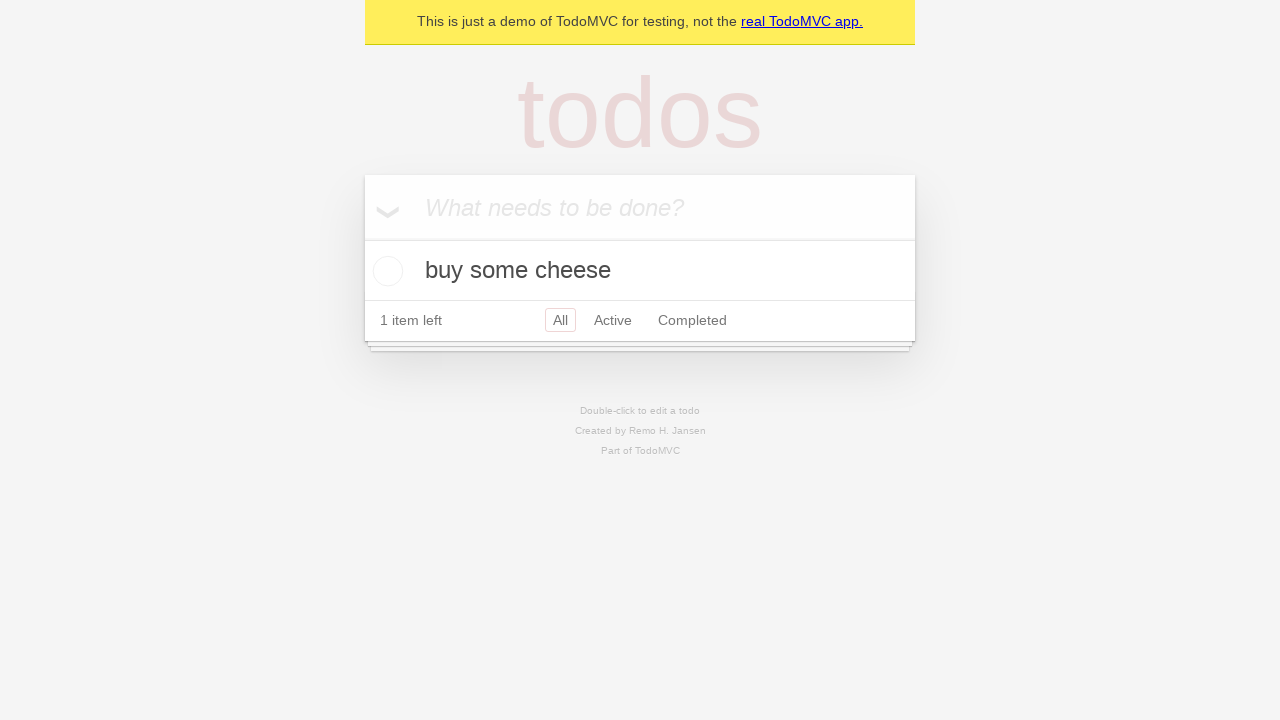

Filled second todo: 'feed the cat' on internal:attr=[placeholder="What needs to be done?"i]
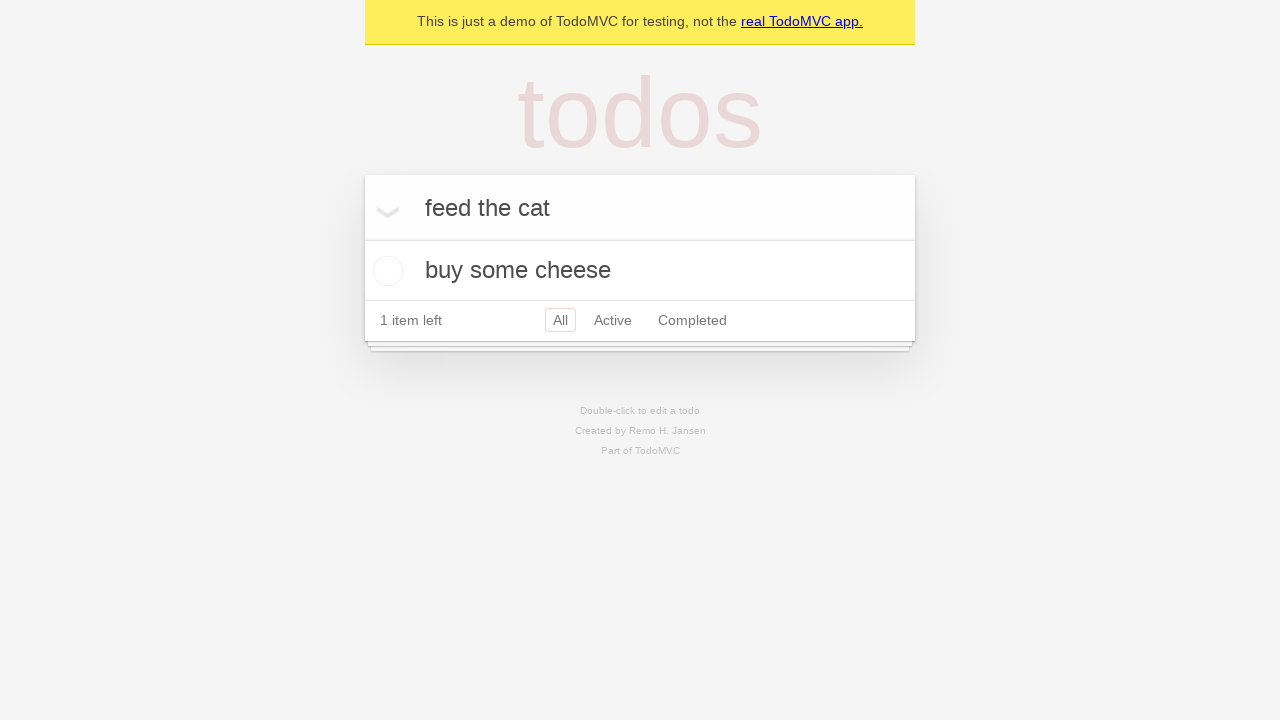

Pressed Enter to add second todo on internal:attr=[placeholder="What needs to be done?"i]
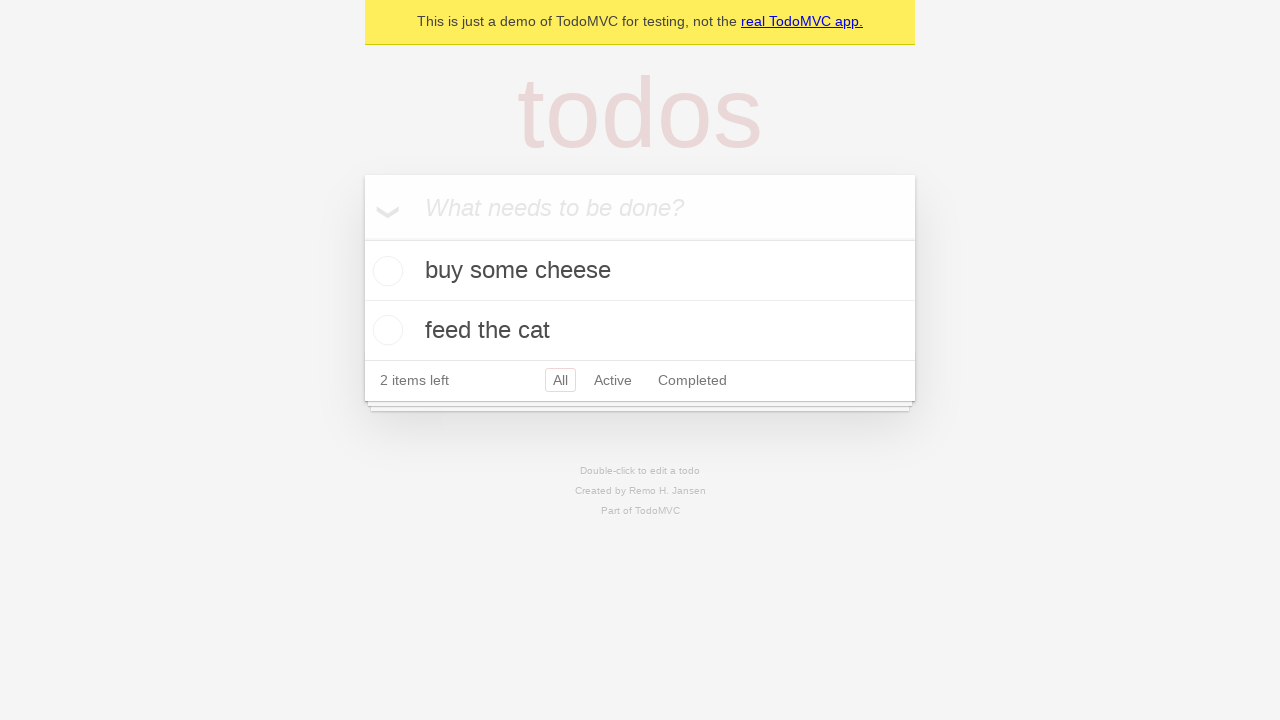

Filled third todo: 'book a doctors appointment' on internal:attr=[placeholder="What needs to be done?"i]
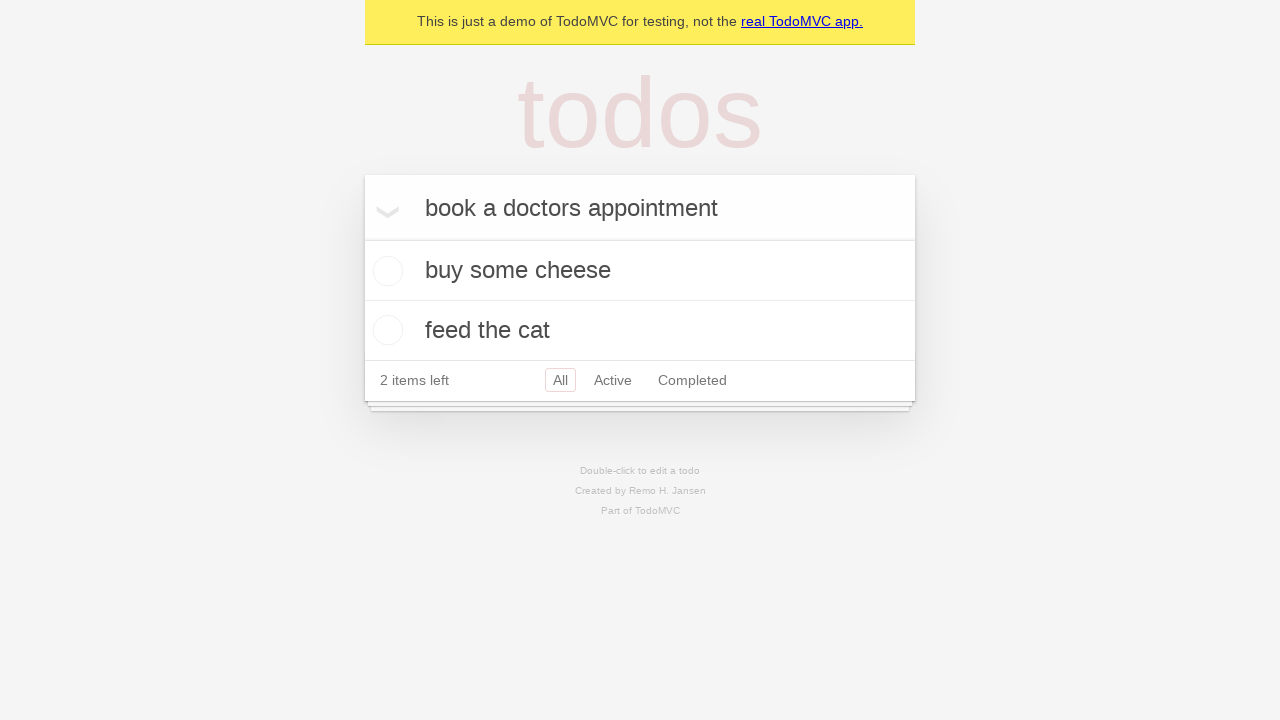

Pressed Enter to add third todo on internal:attr=[placeholder="What needs to be done?"i]
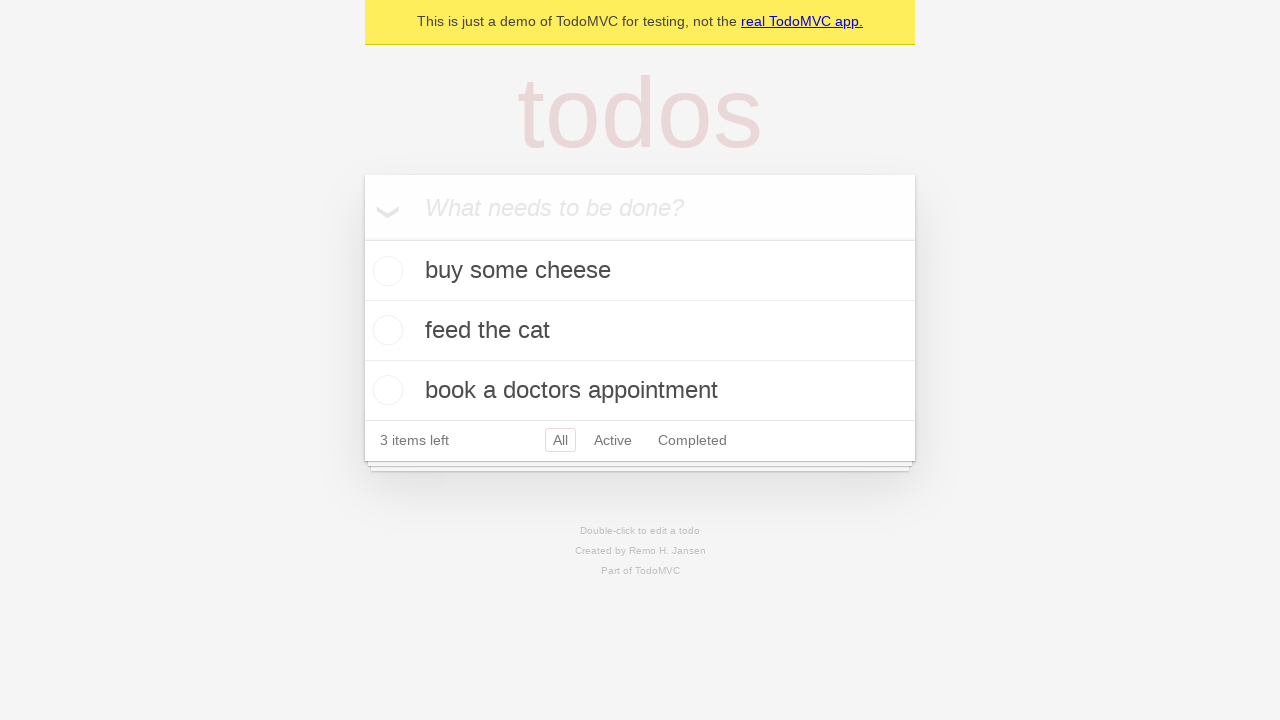

Verified all 3 todos have been added to the list
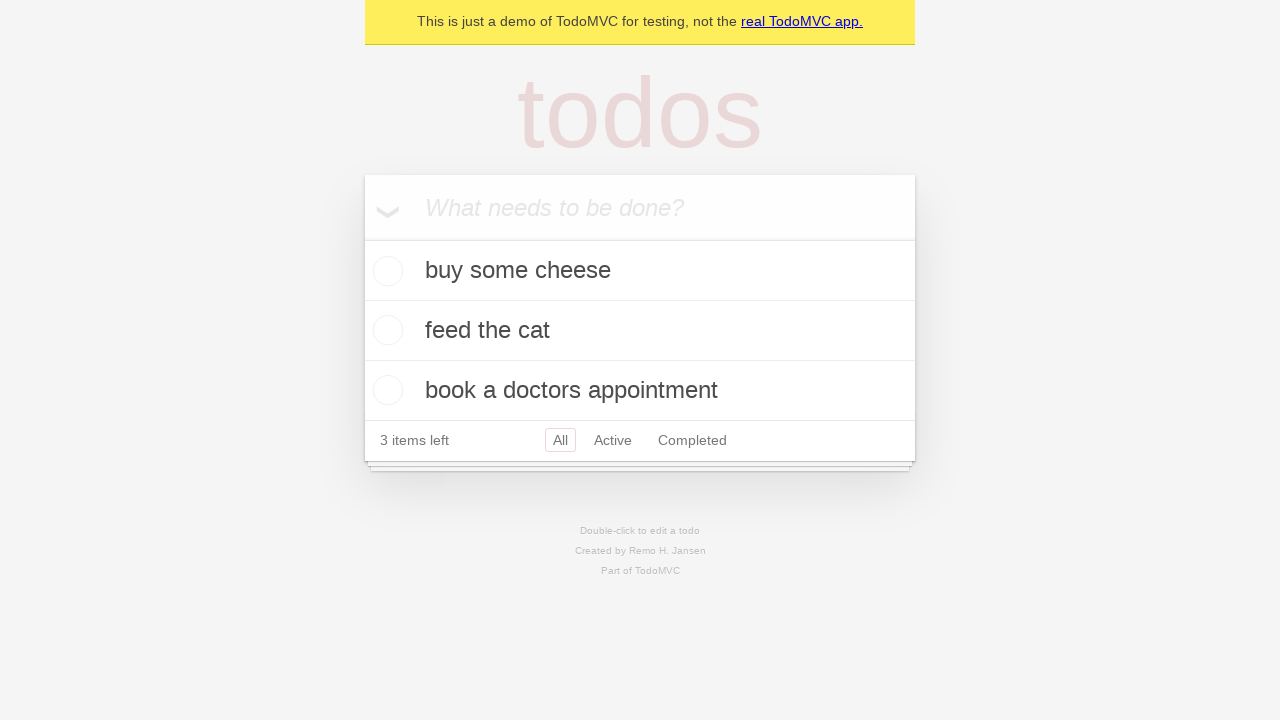

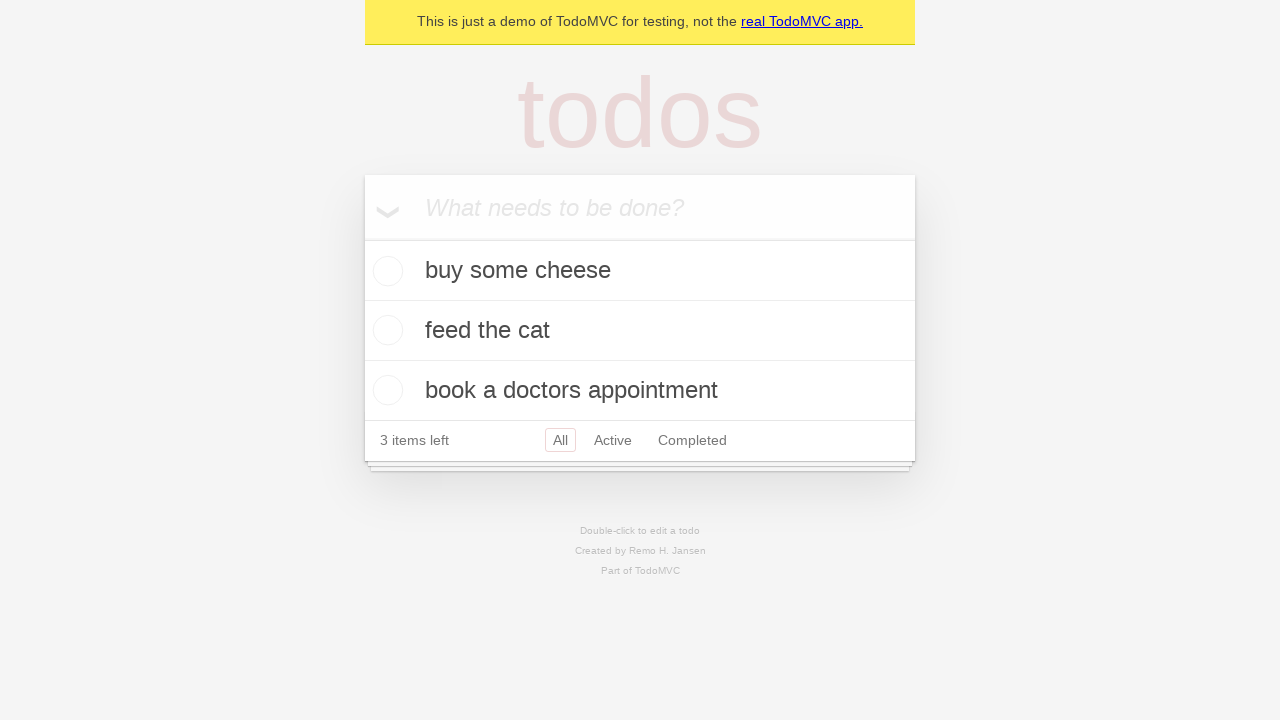